Navigates to the GitHub homepage and verifies the page loads by checking the page title

Starting URL: https://github.com

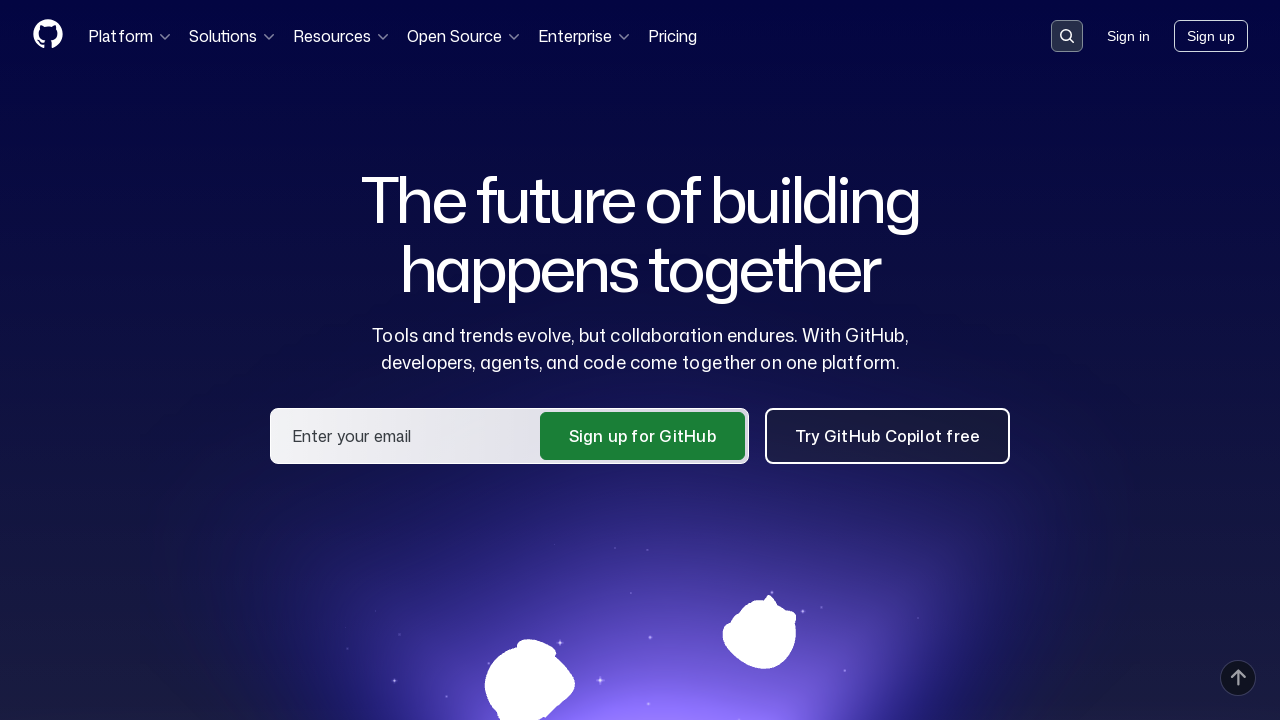

Navigated to GitHub homepage
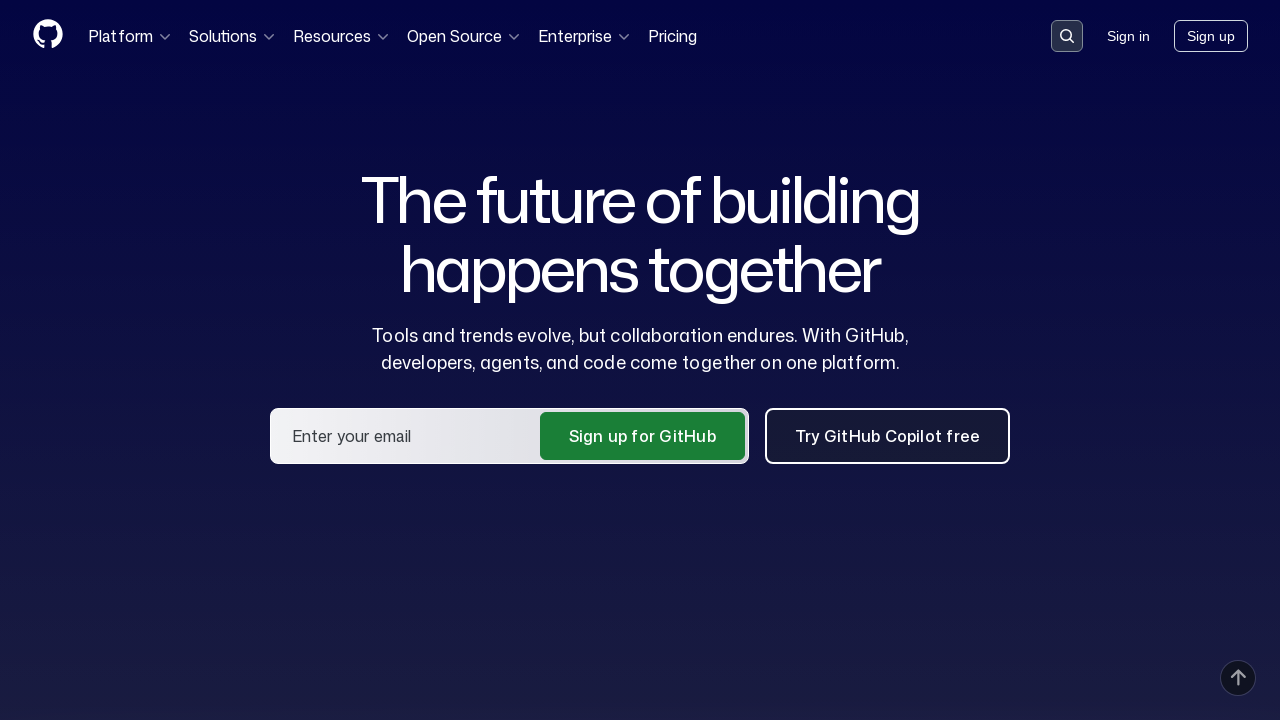

Page fully loaded (domcontentloaded state)
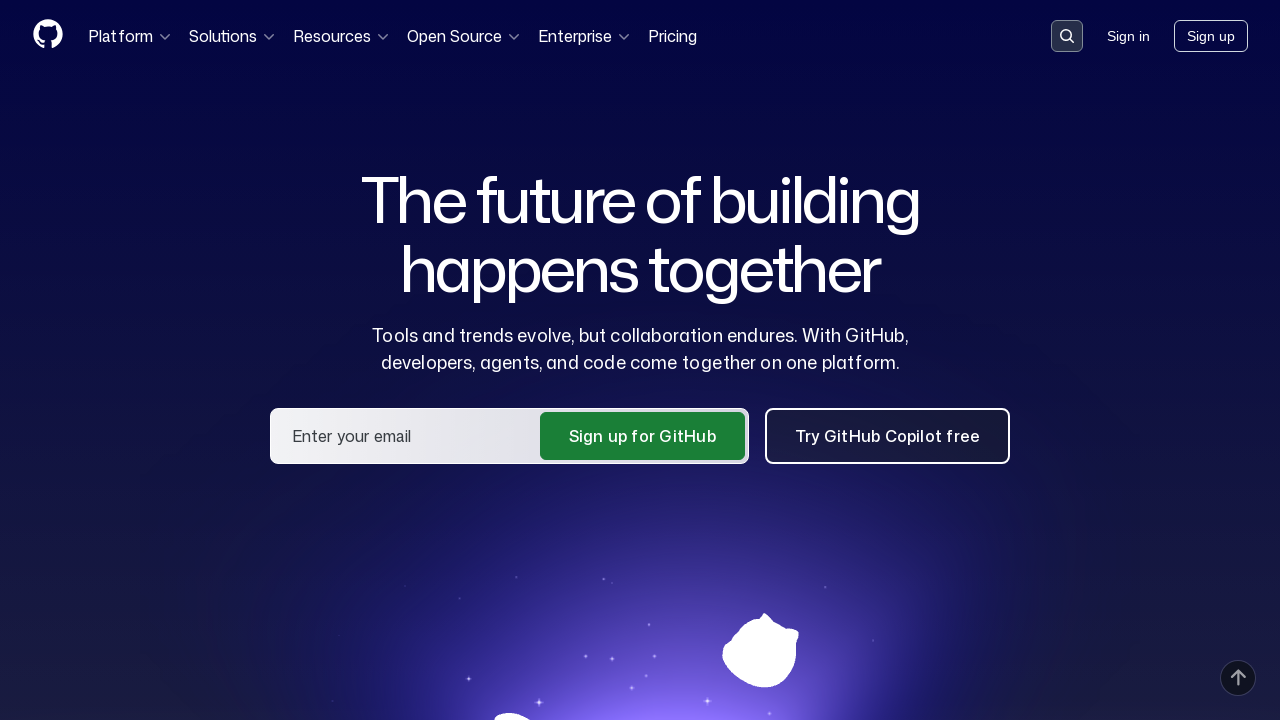

Verified page title contains 'GitHub'
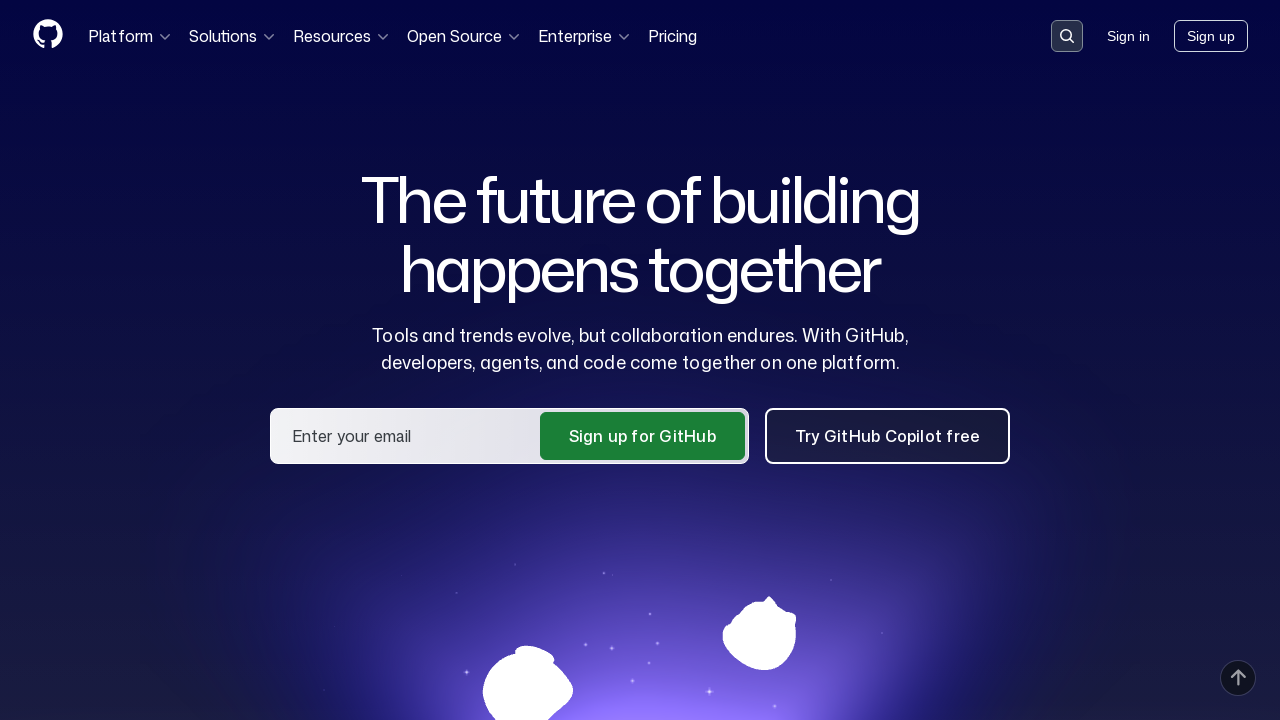

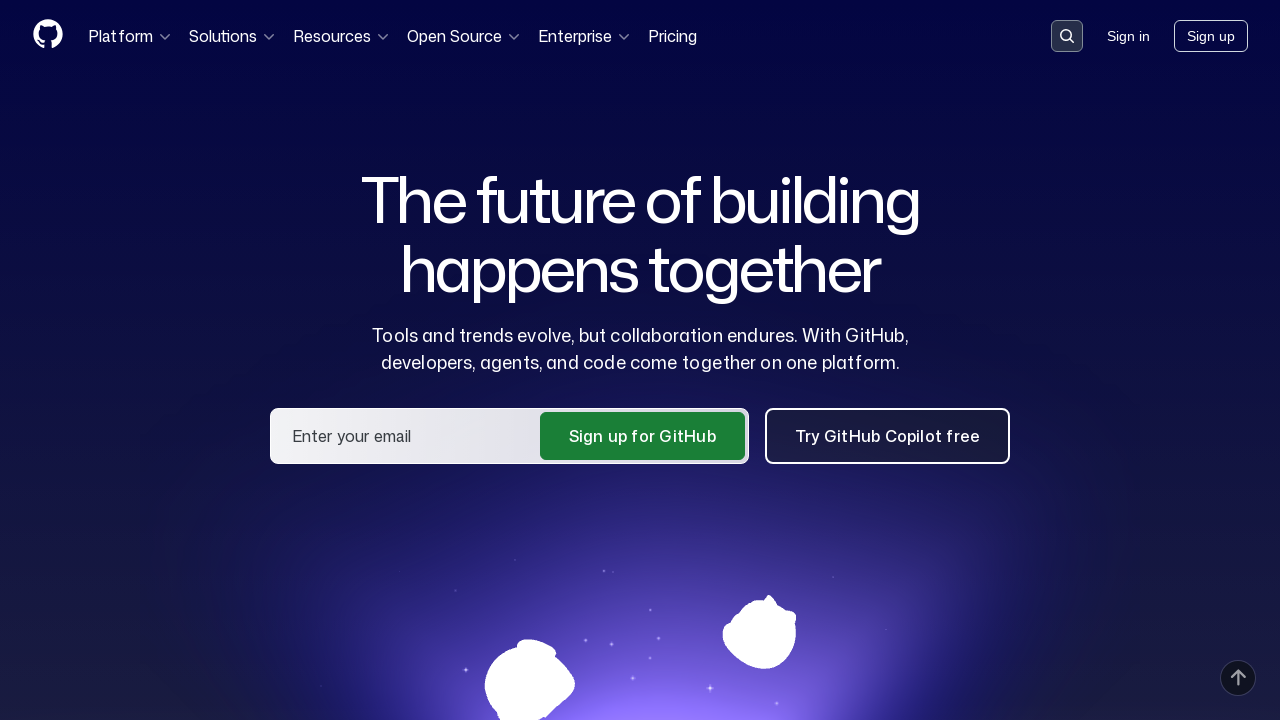